Navigates to Taiwan's Central Weather Administration earthquake information page, waits for the page to load, and clicks on the latest earthquake entry to view details.

Starting URL: https://www.cwa.gov.tw/V8/C/E/index.html

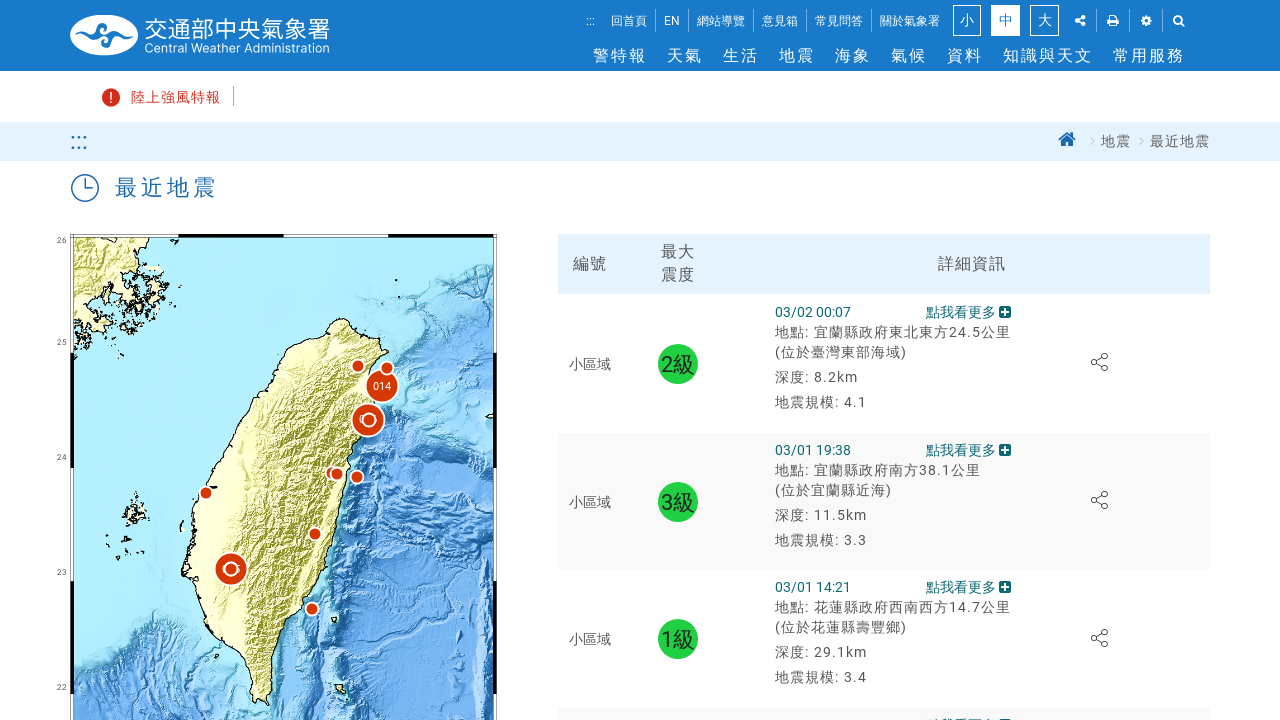

Waited for earthquake table to appear on page
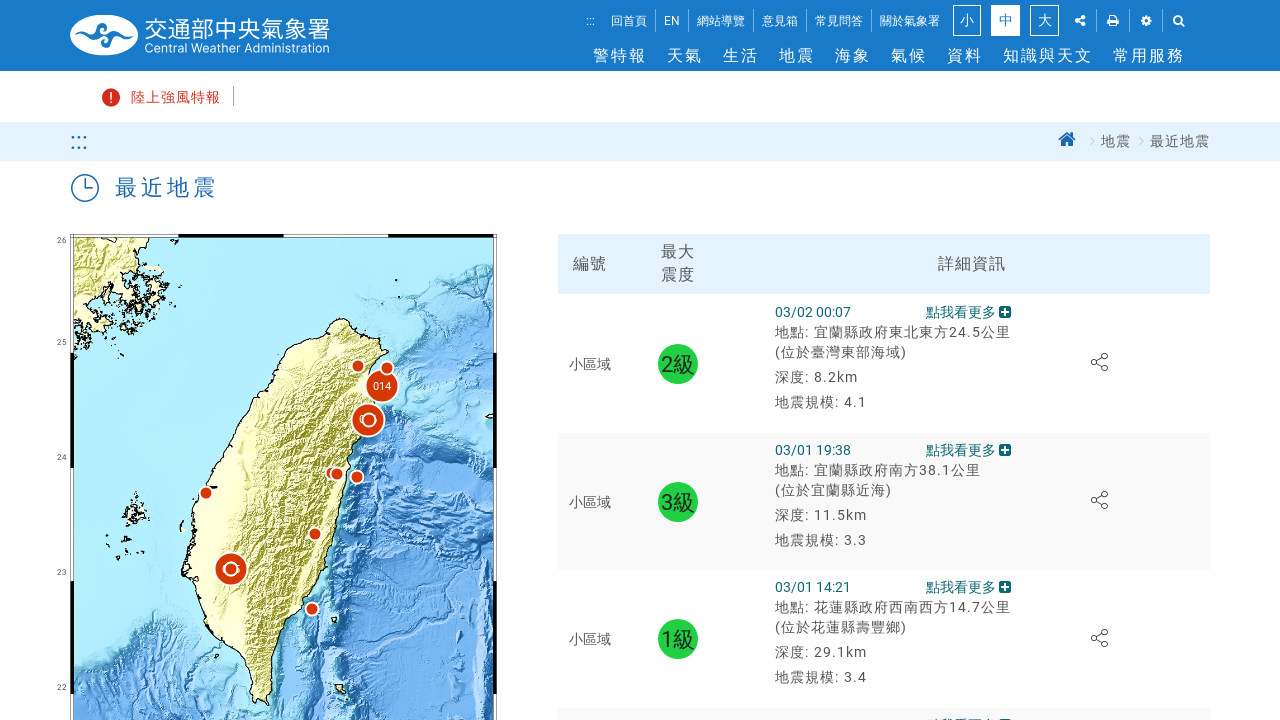

Located the latest earthquake entry link
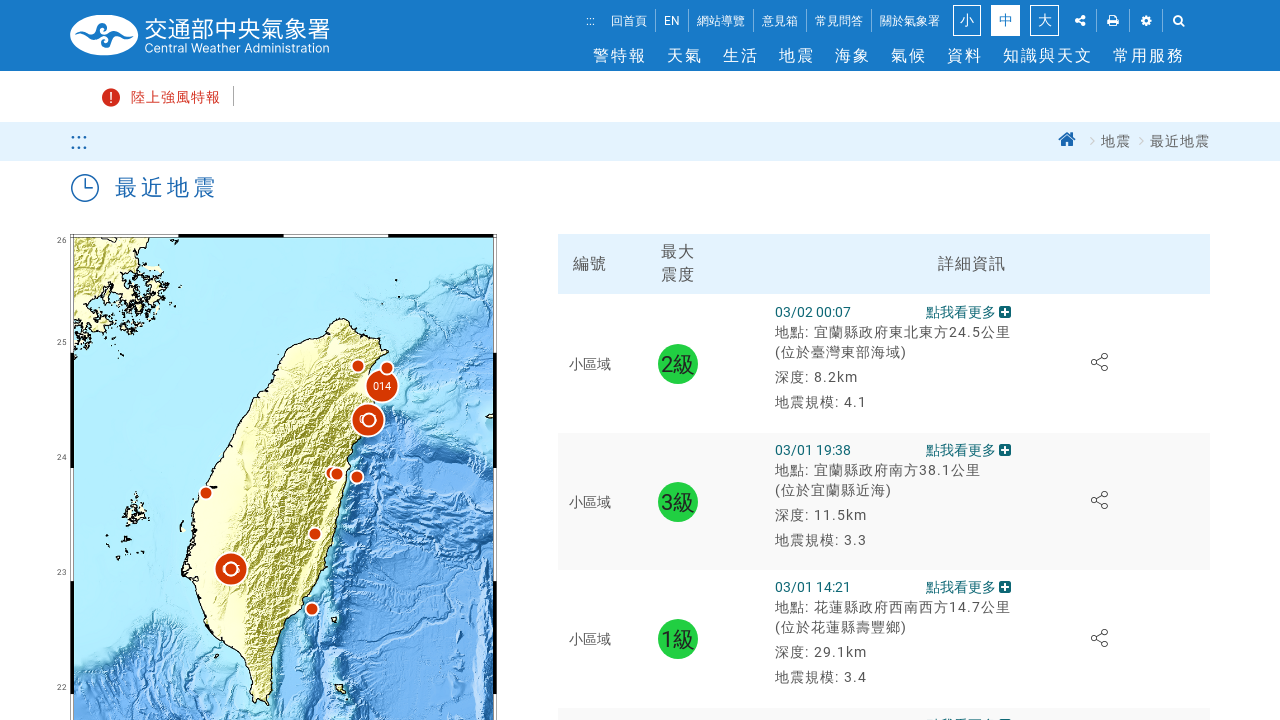

Clicked on the latest earthquake link to view details at (892, 364) on #eq-1 a >> nth=0
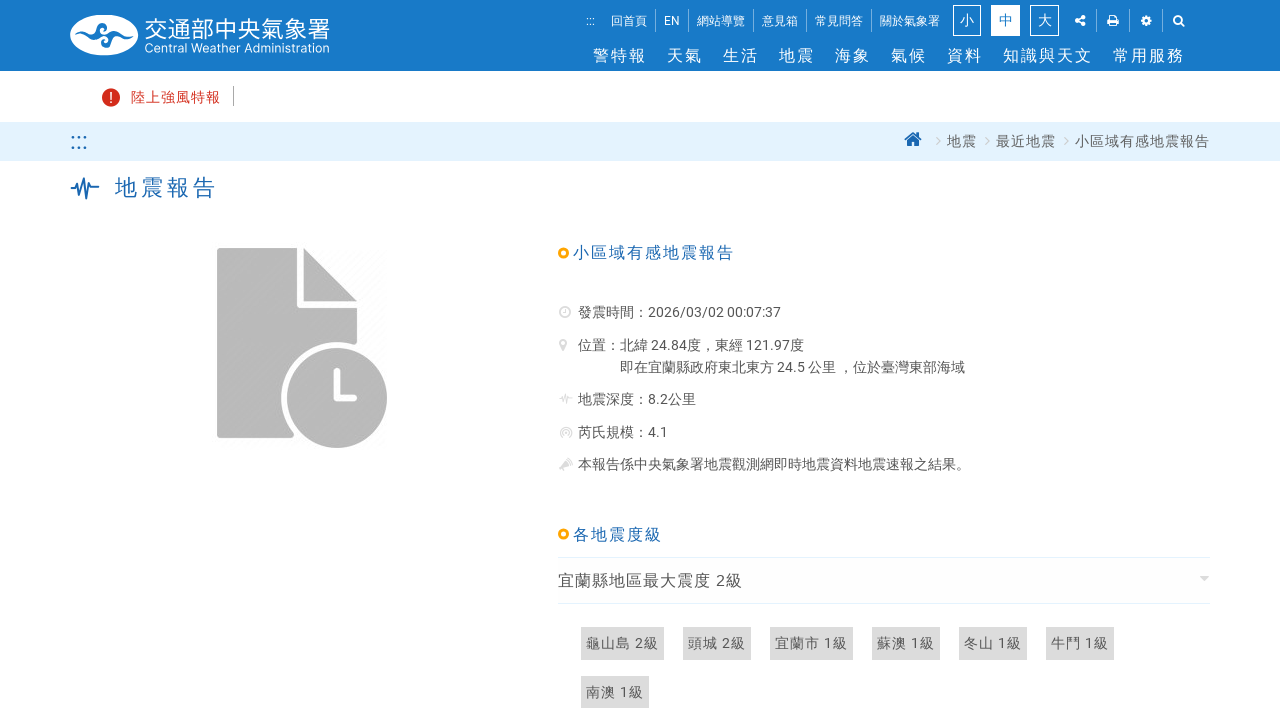

Waited for detail page to fully load
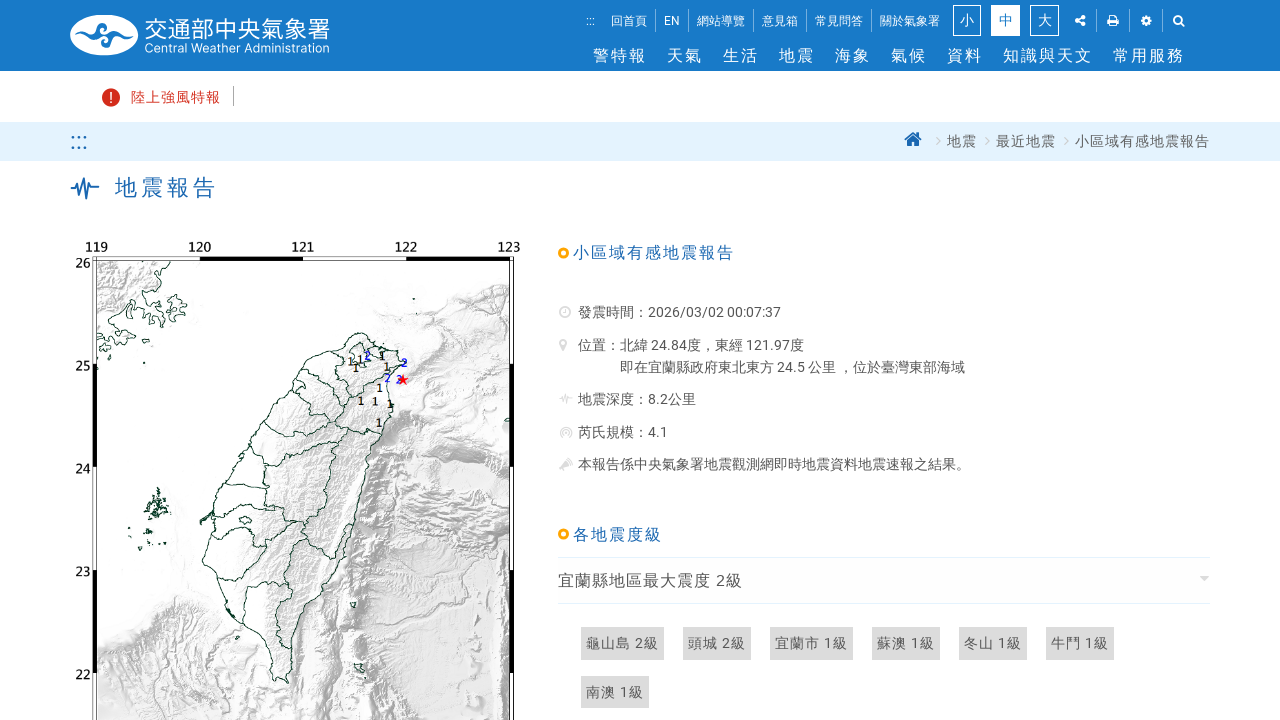

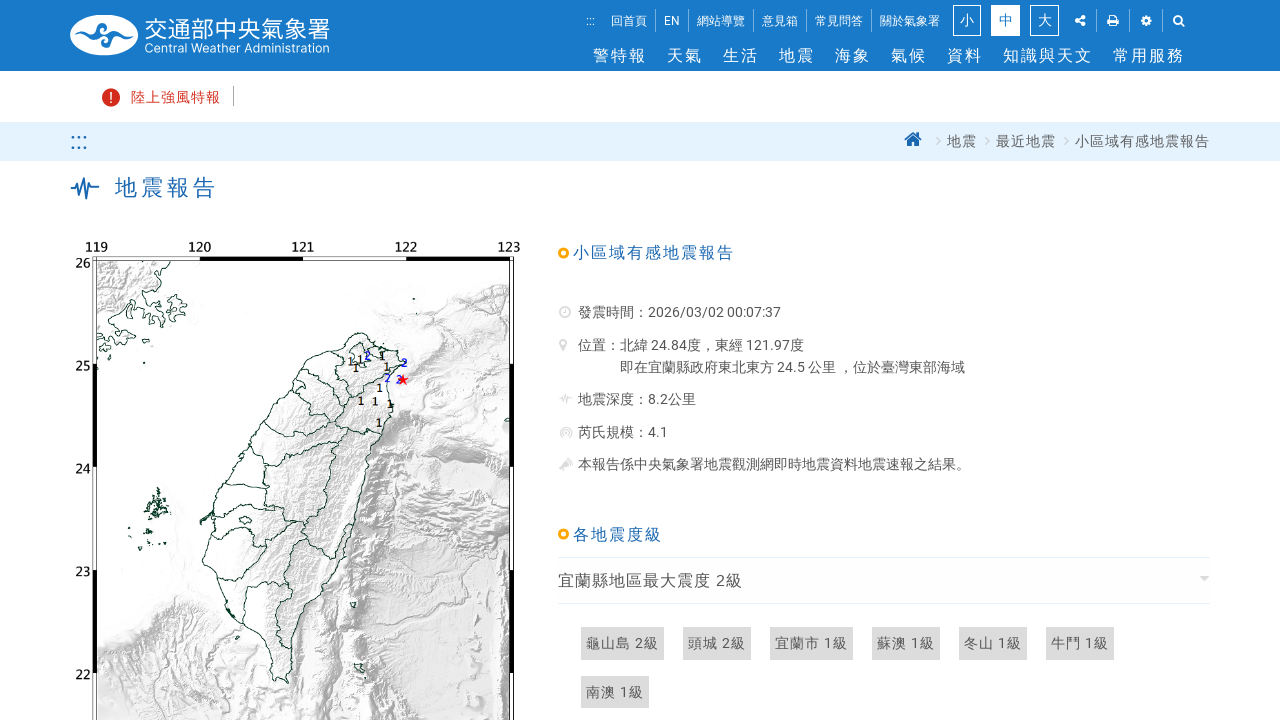